Tests that the Name field is required in the contact form by clicking Submit without filling any fields and checking for validation message.

Starting URL: https://ancabota09.wixsite.com/intern

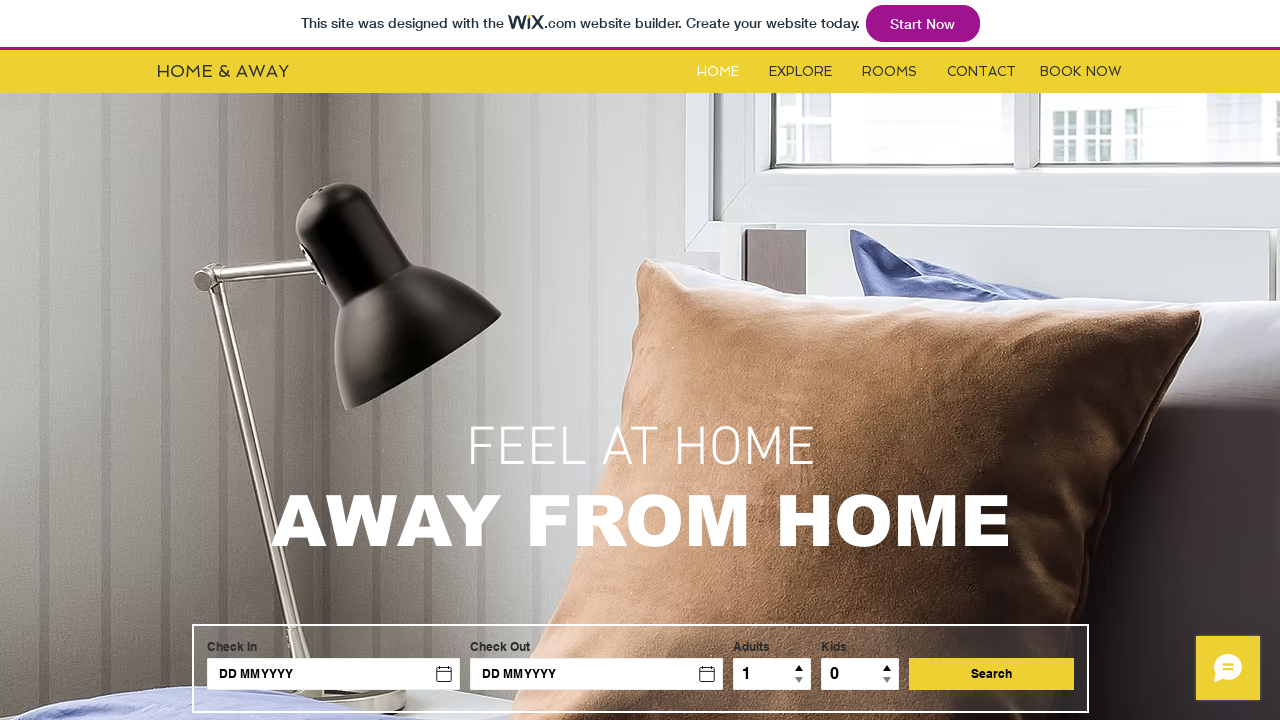

Clicked the Contact button at (982, 72) on #i6kl732v3label
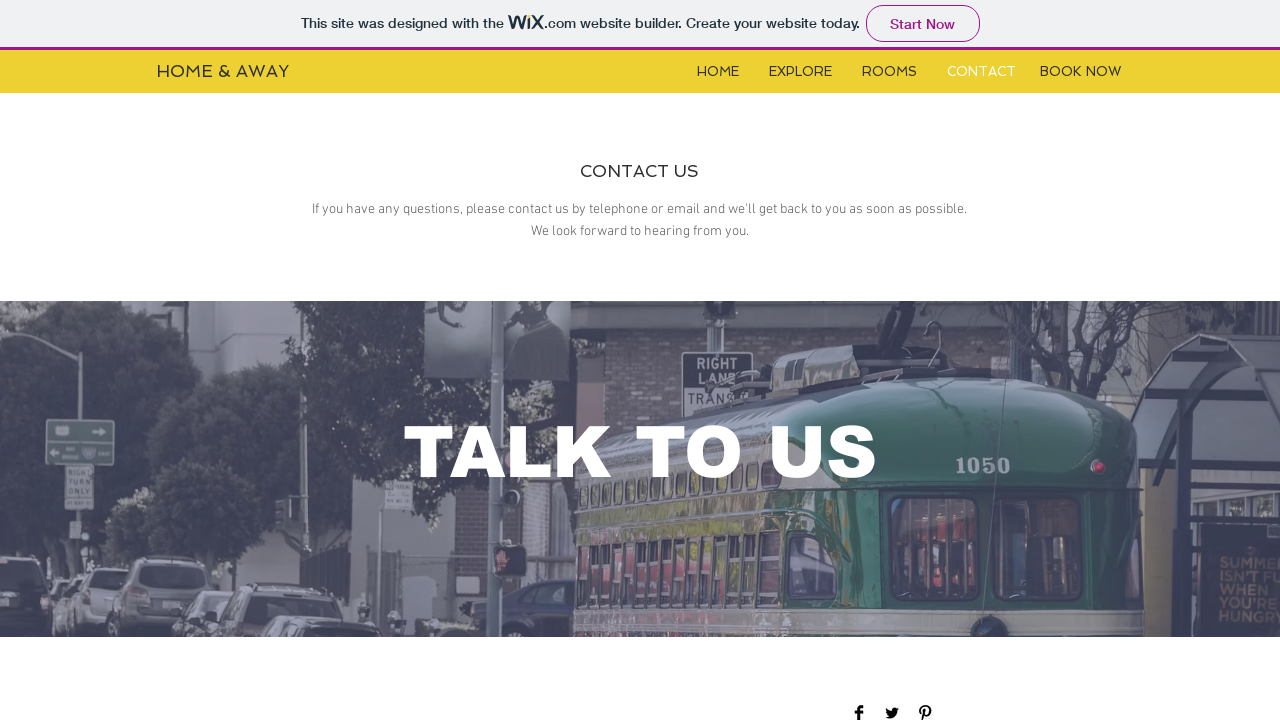

Contact form loaded and became visible
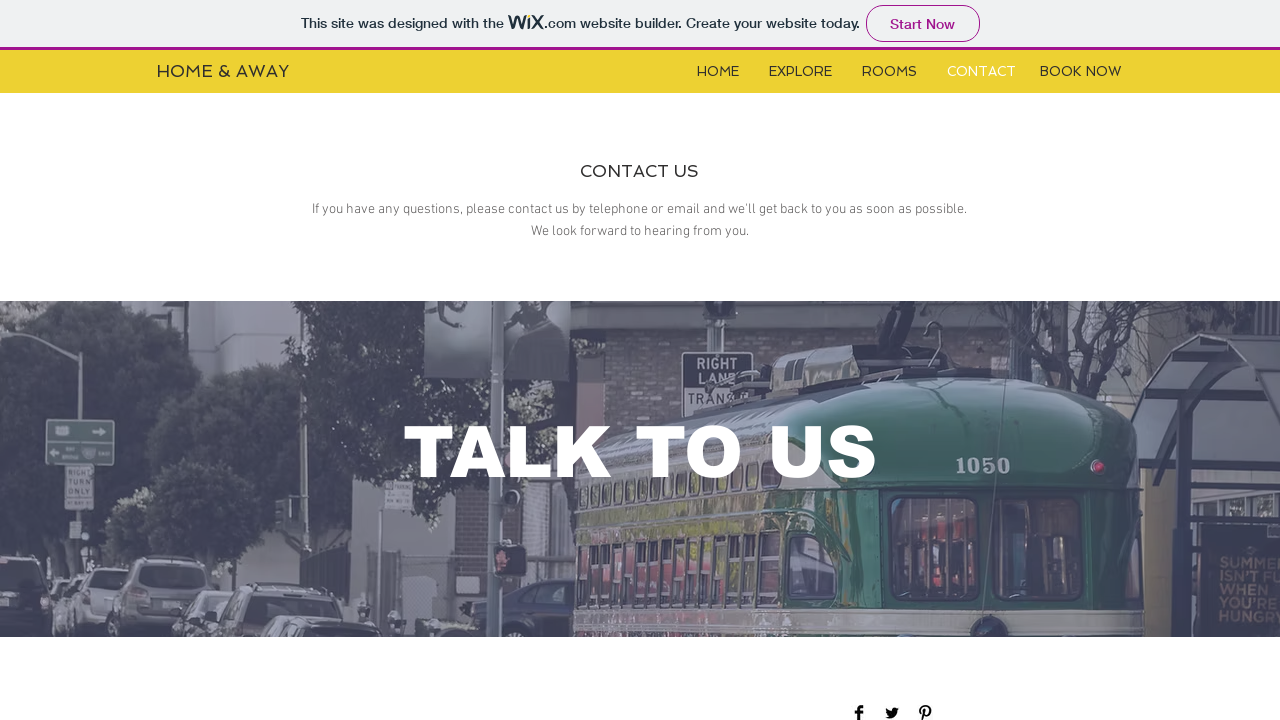

Clicked Submit button without filling any fields at (1050, 361) on xpath=//*[@id='comp-jxbsa1fi']/button
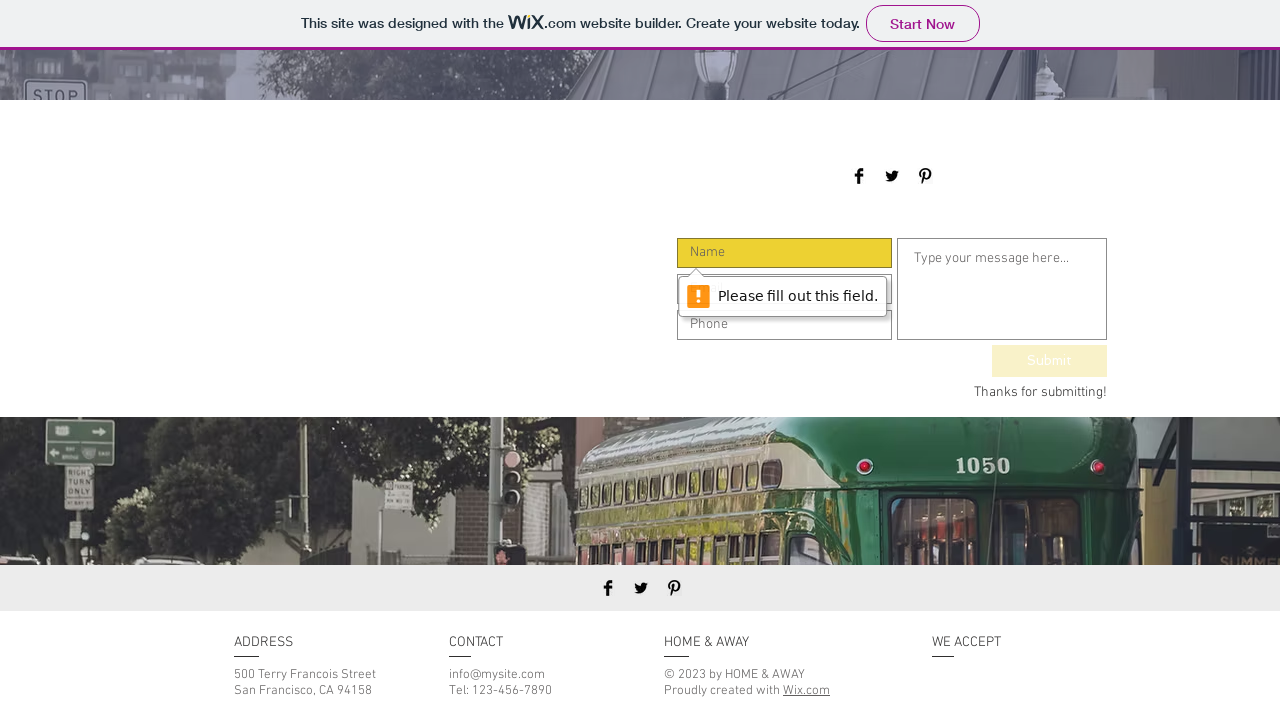

Retrieved validation message from name field
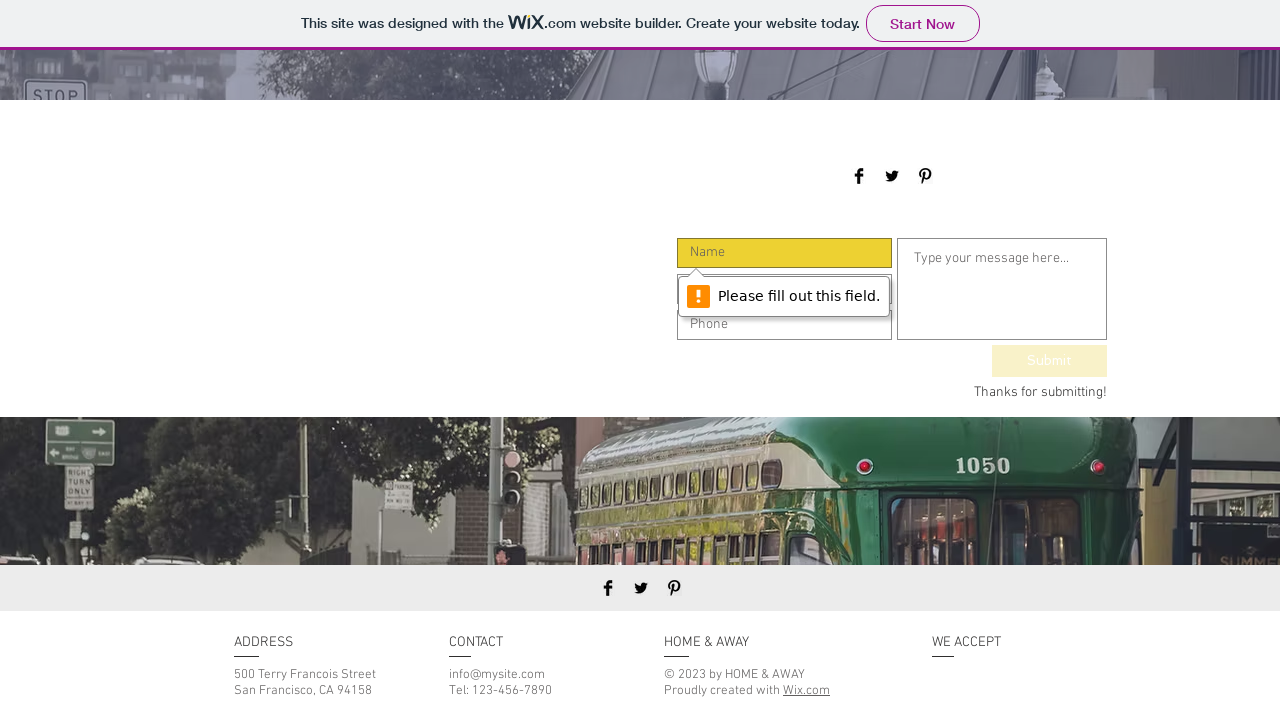

Verified that name field shows 'Please fill out this field.' validation message
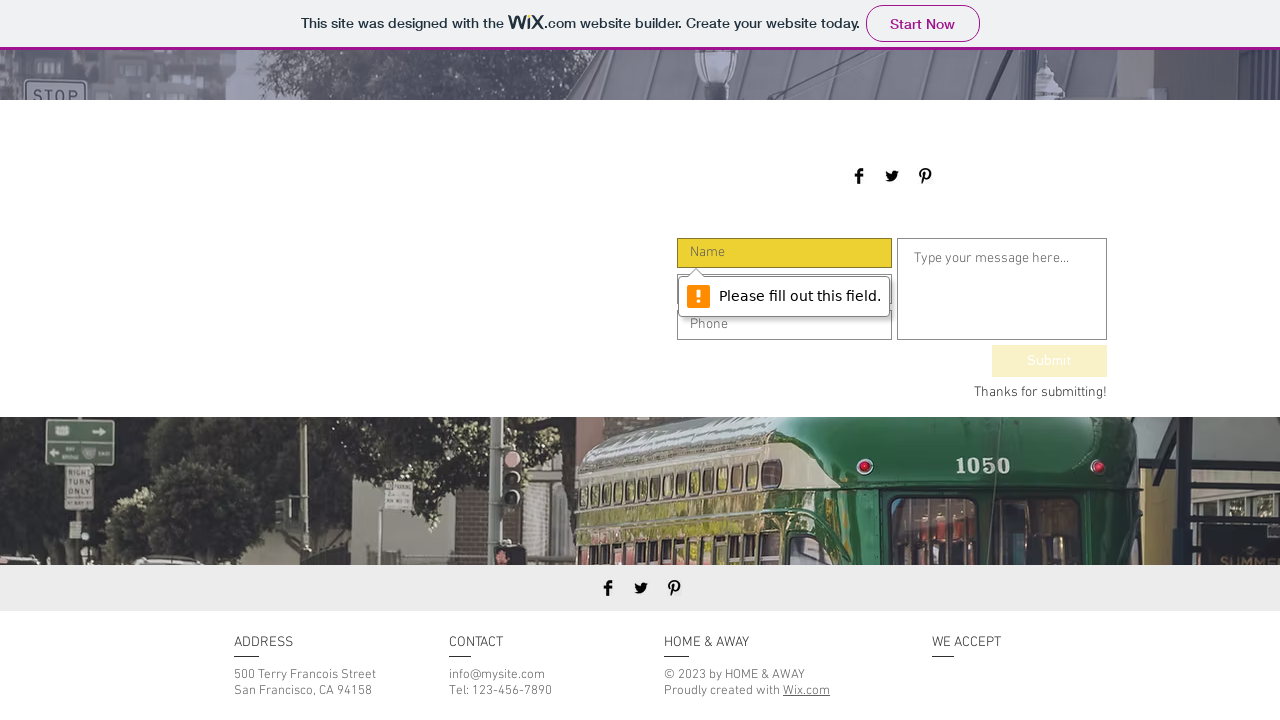

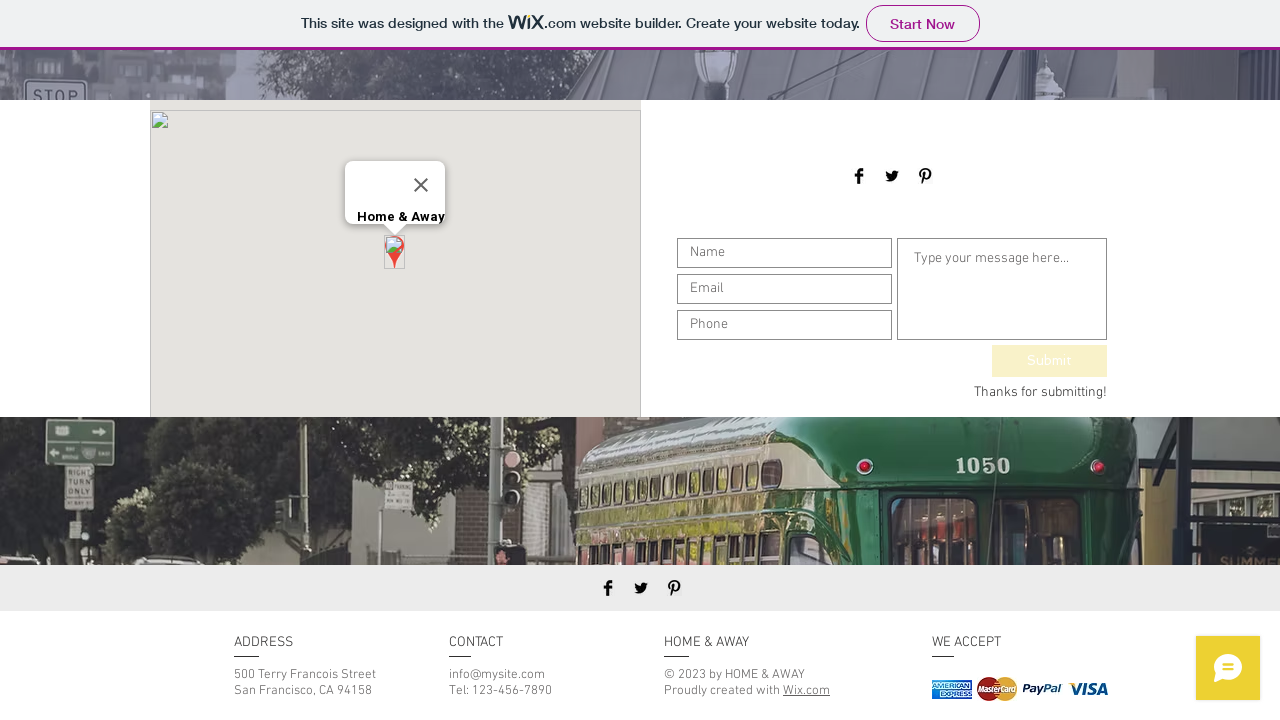